Tests slider functionality by dragging the slider handle 100 units to the right and then 100 units to the left

Starting URL: https://rangeslider.js.org/

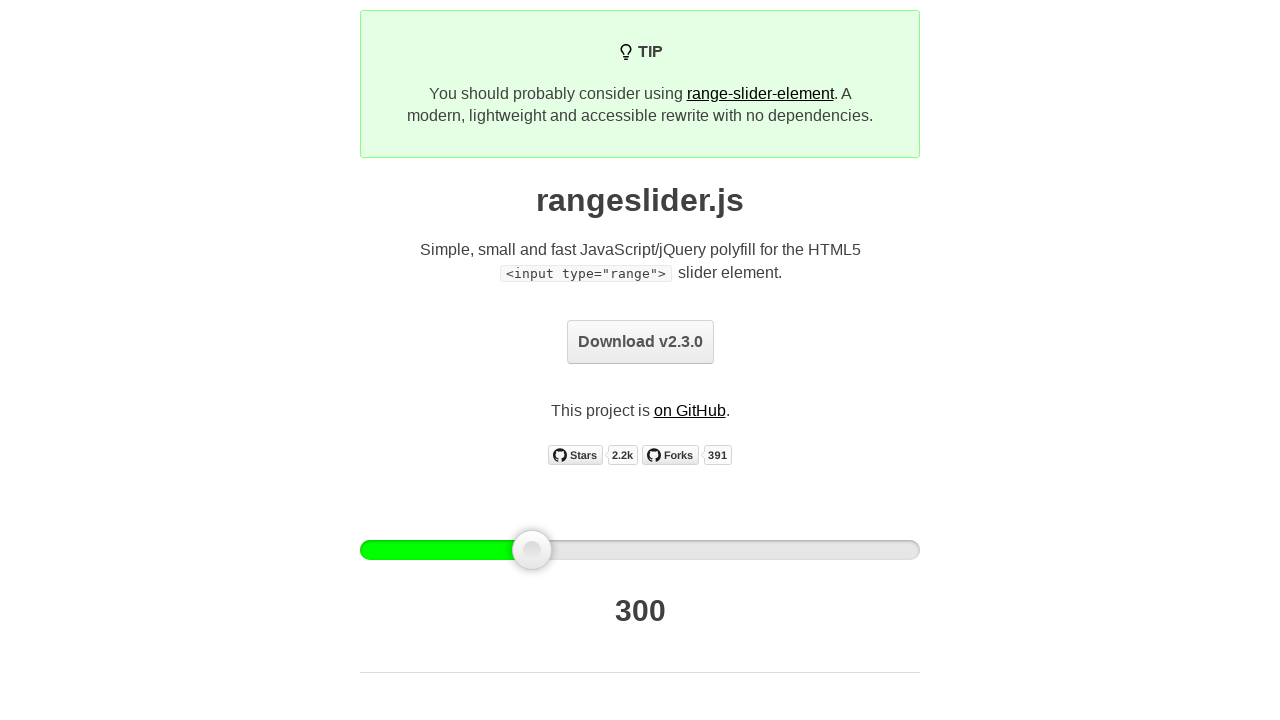

Located the slider handle element
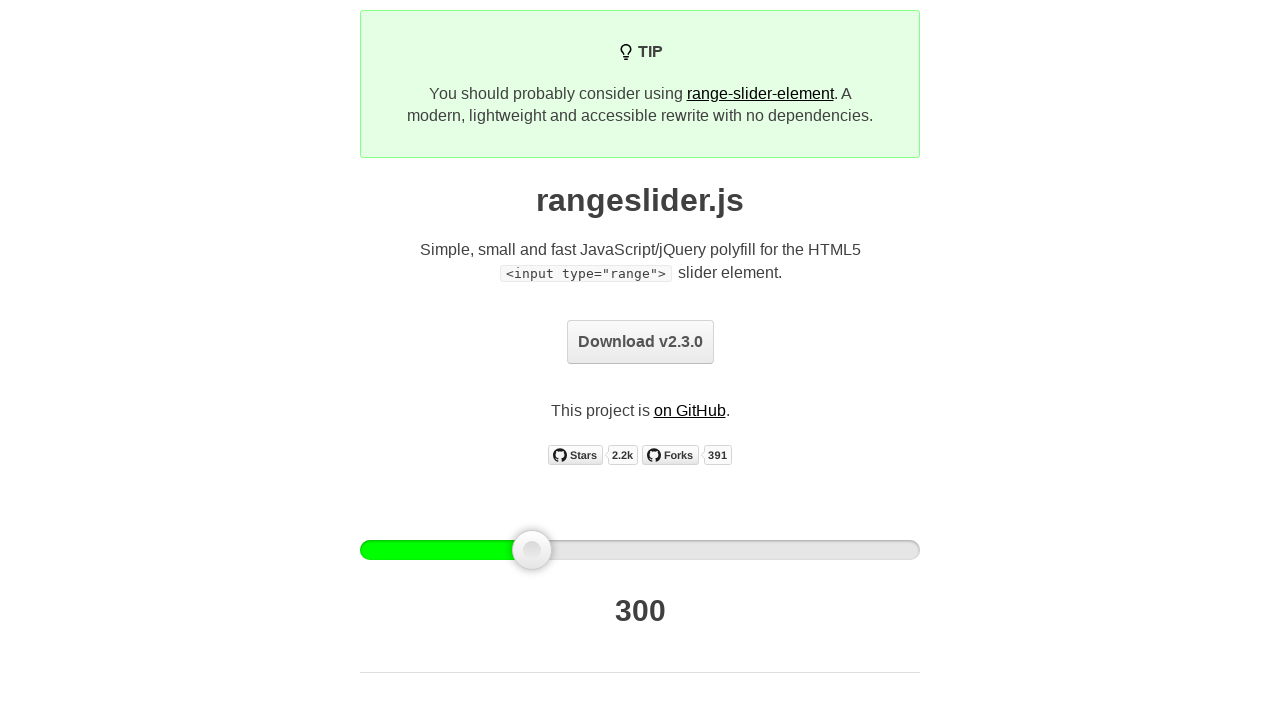

Retrieved initial bounding box of slider handle
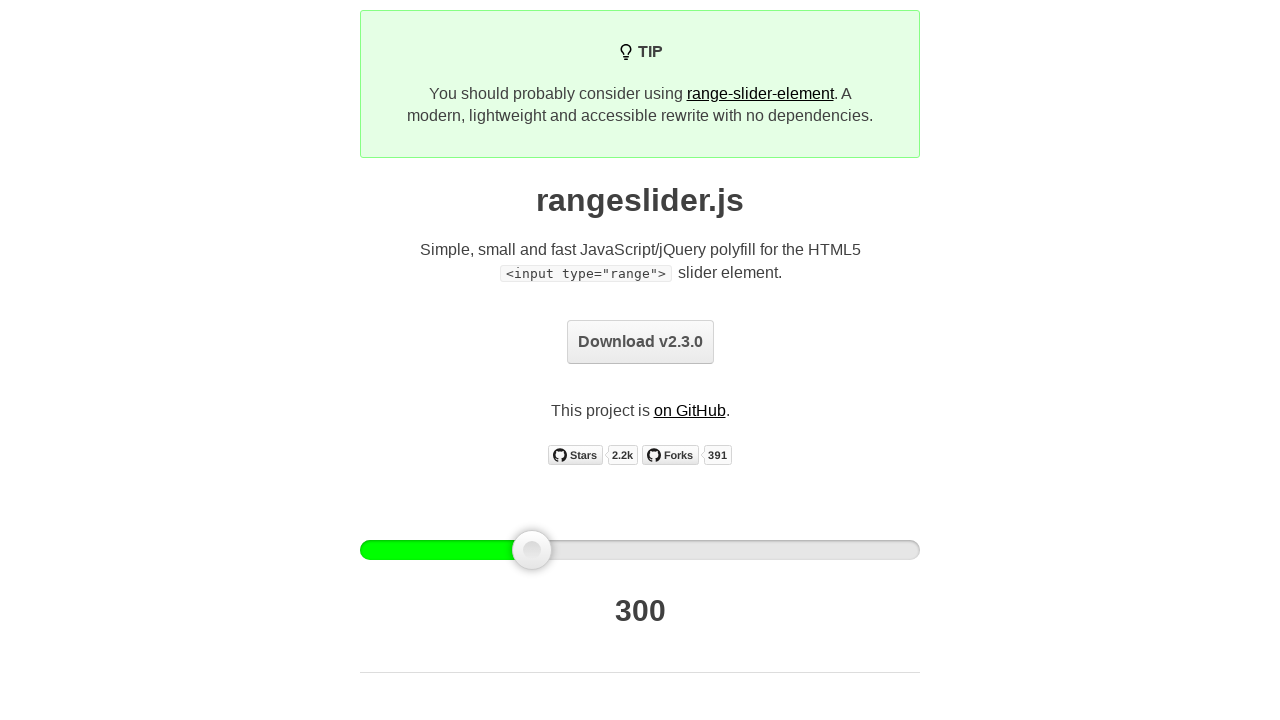

Moved mouse to center of slider handle at (532, 550)
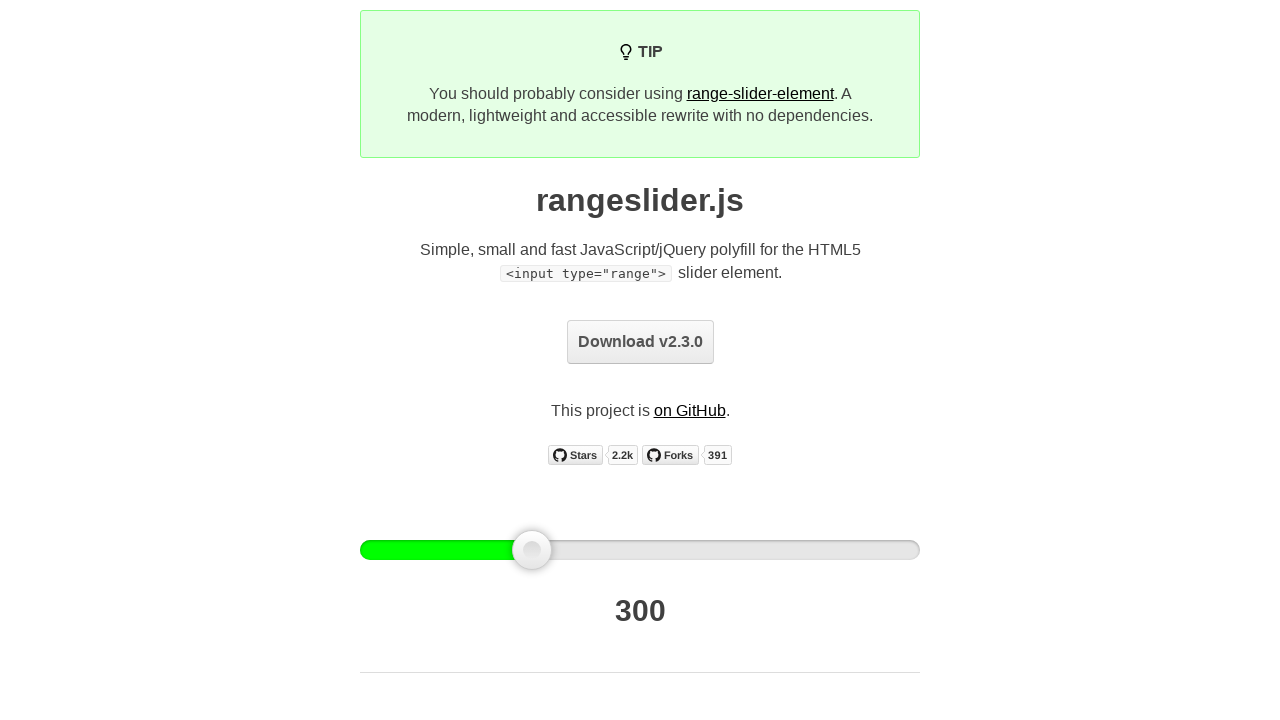

Pressed down on slider handle at (532, 550)
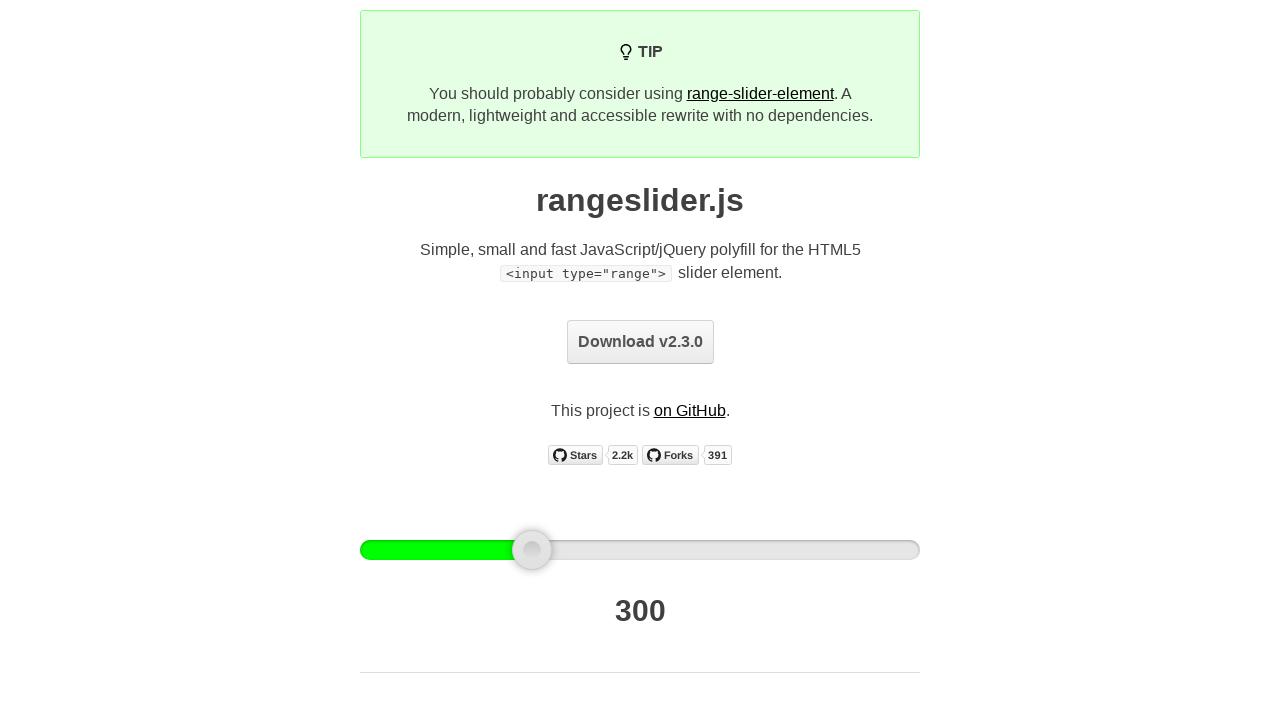

Dragged slider handle 100 units to the right at (632, 550)
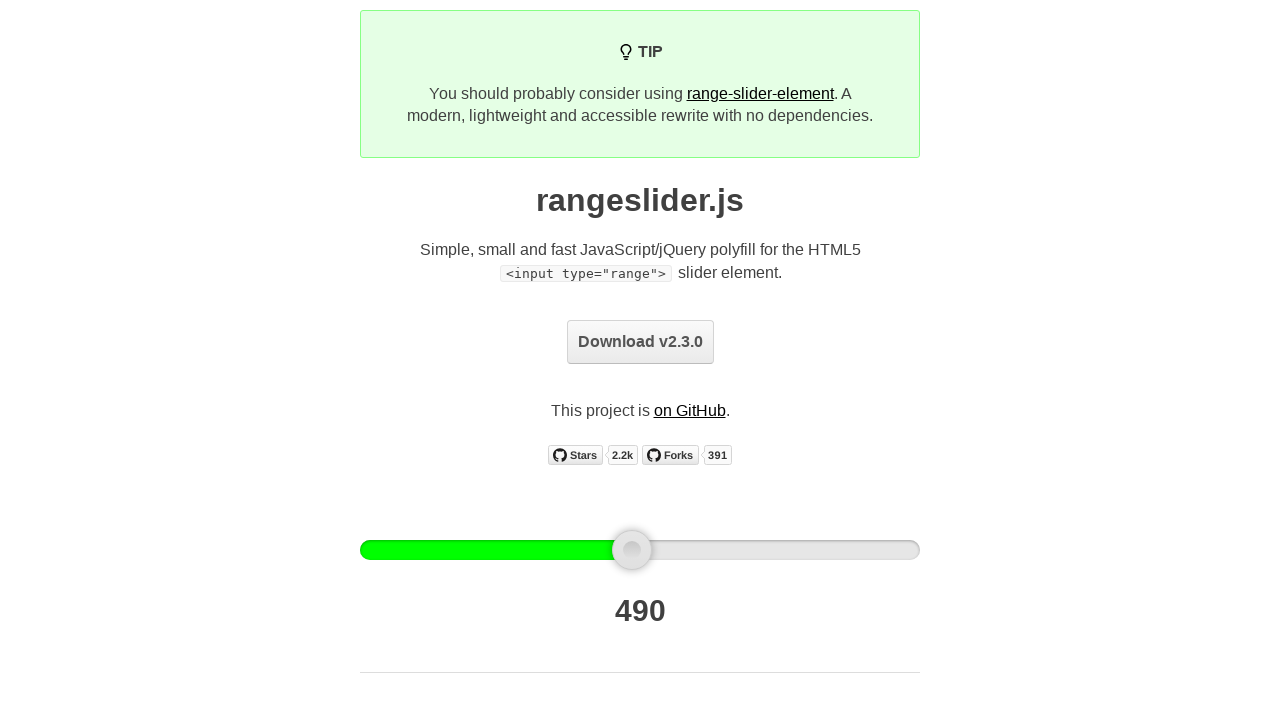

Released slider handle after dragging right at (632, 550)
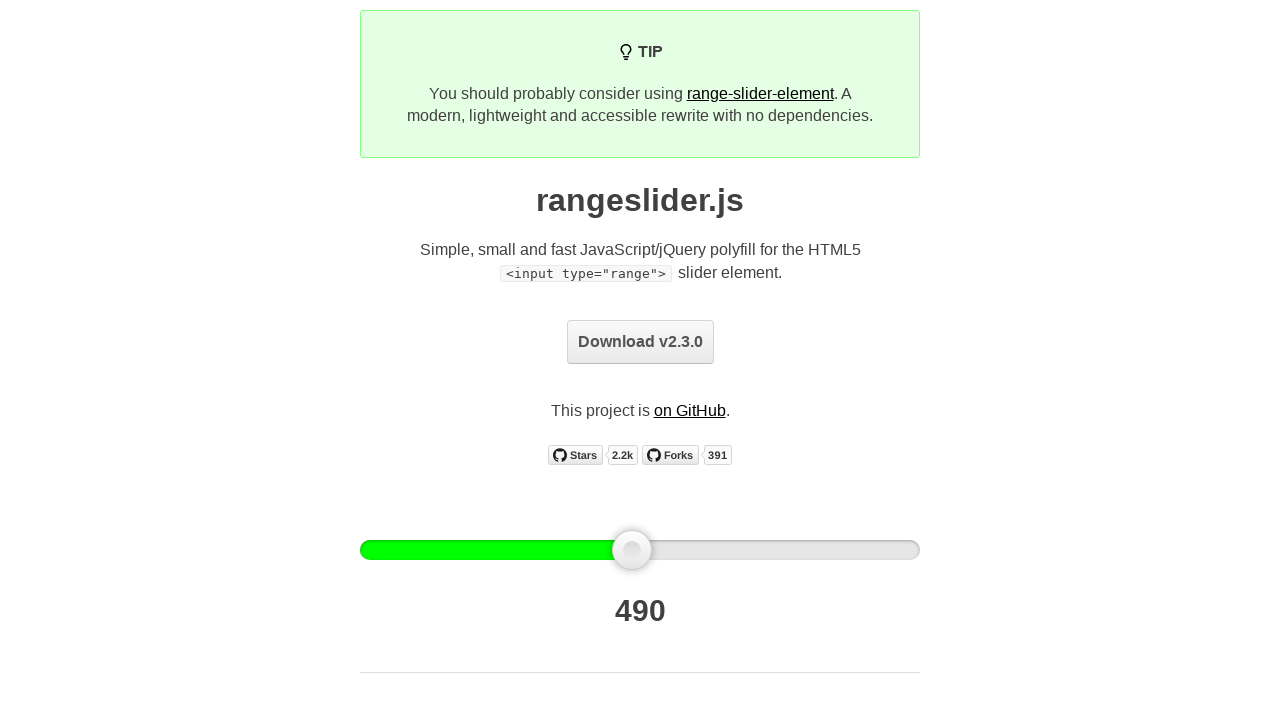

Waited 2 seconds for slider to settle
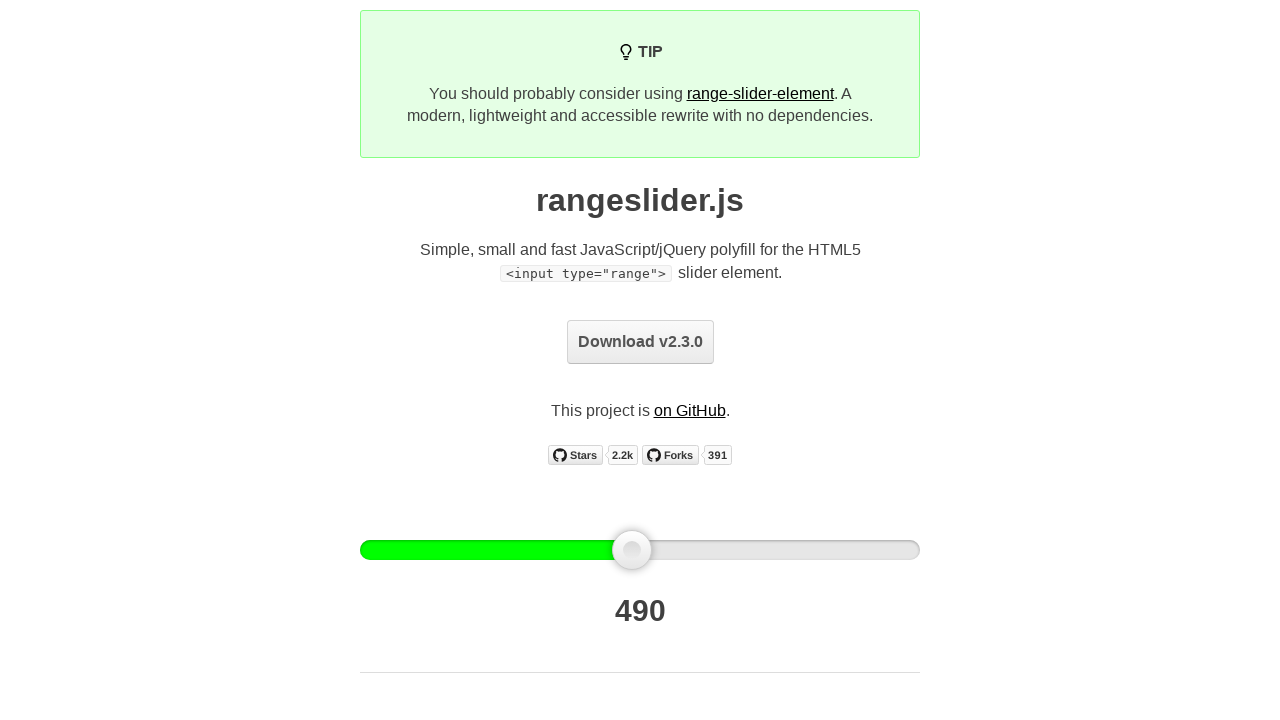

Retrieved updated bounding box of slider handle
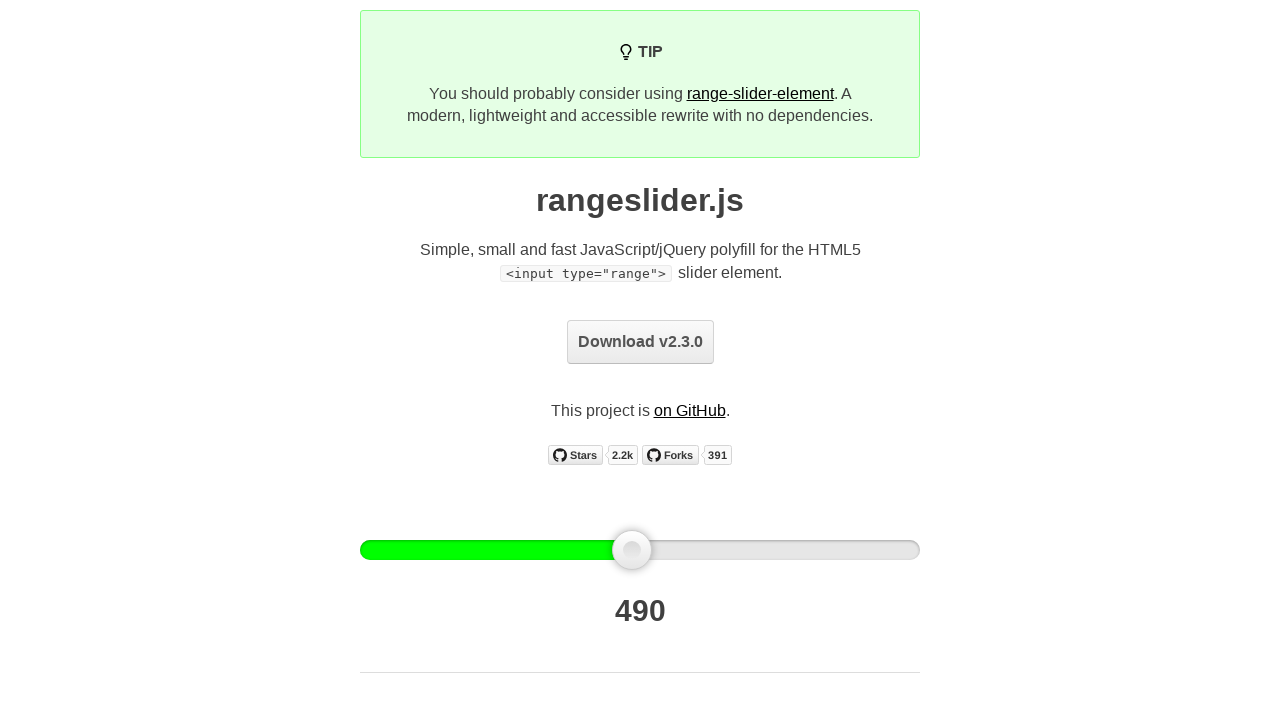

Moved mouse to center of slider handle at (632, 550)
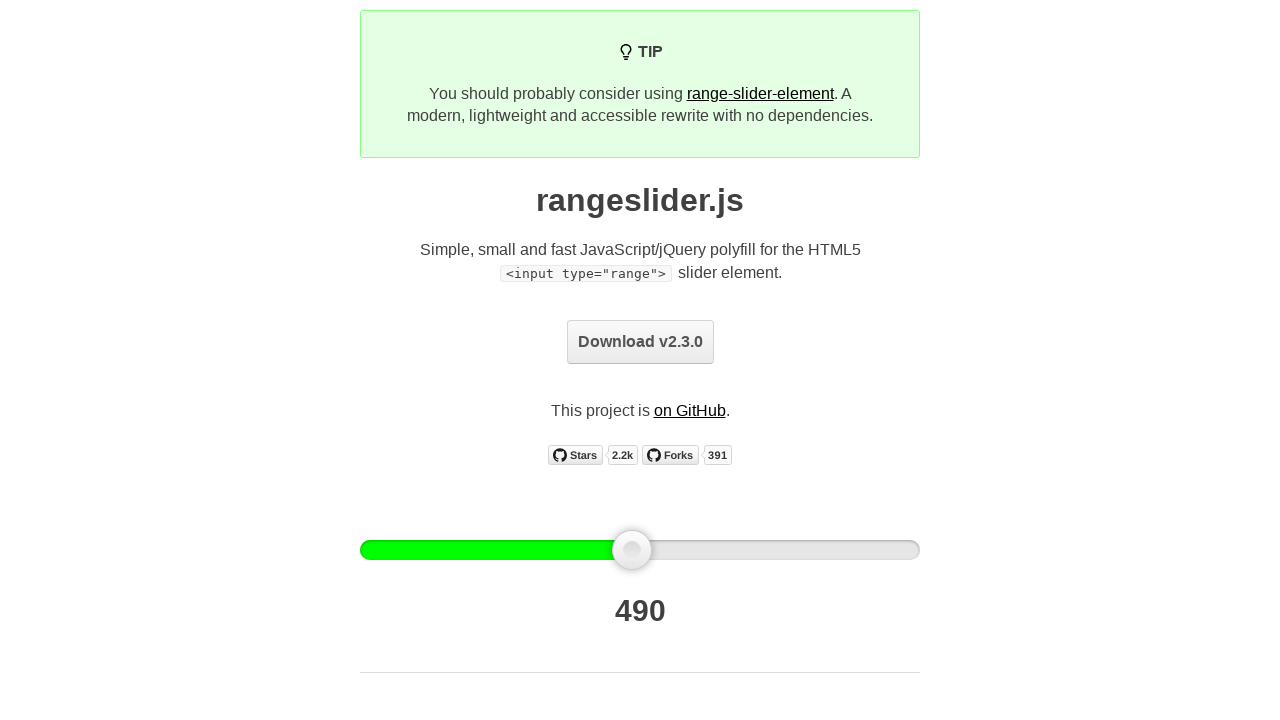

Pressed down on slider handle at (632, 550)
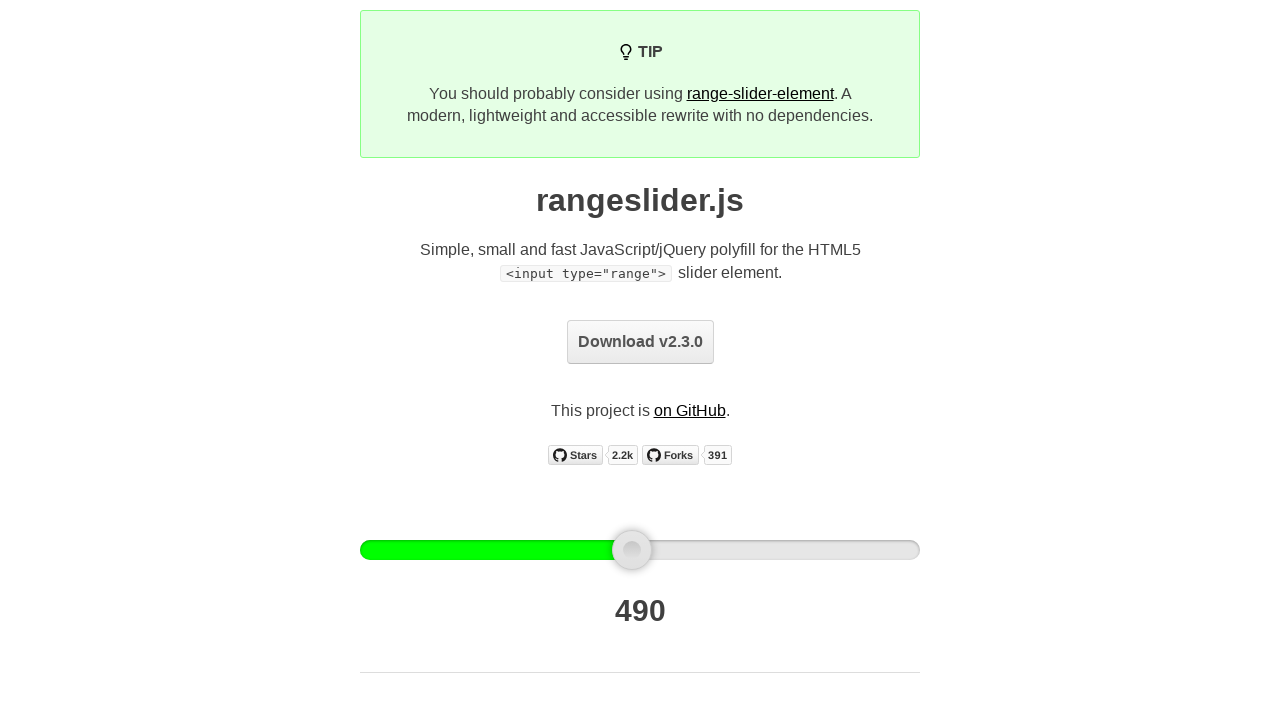

Dragged slider handle 100 units to the left at (532, 550)
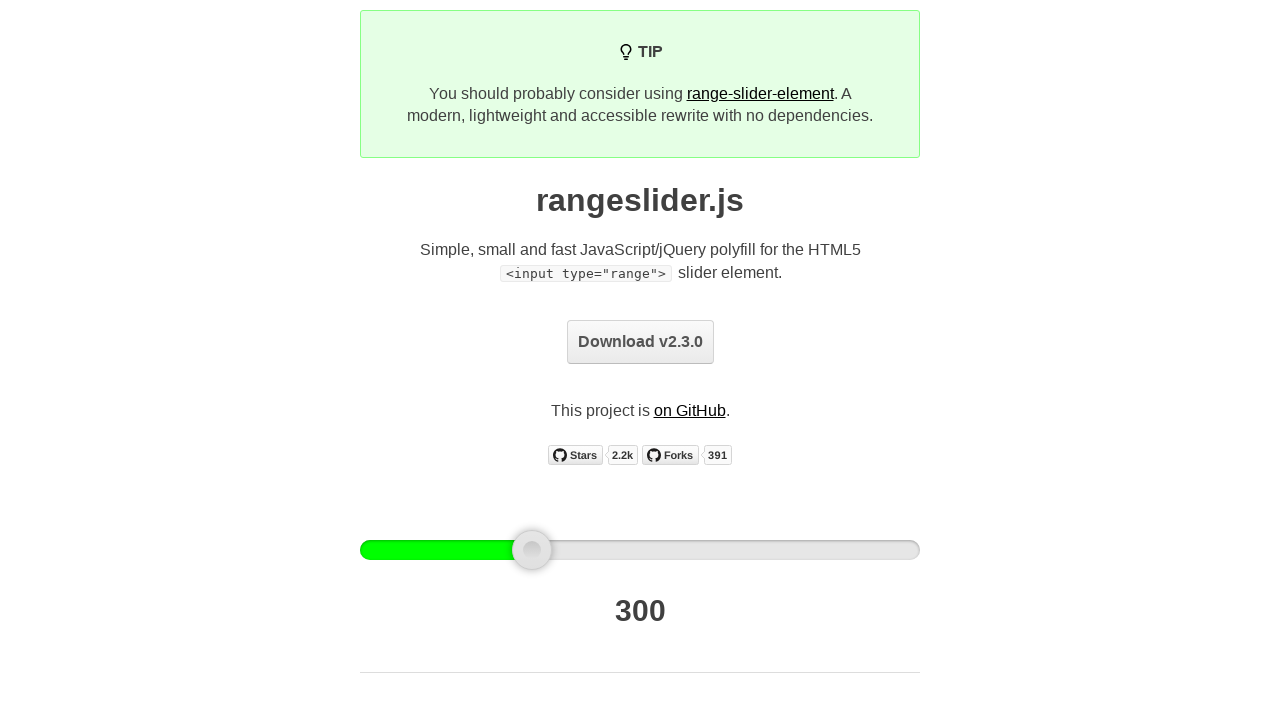

Released slider handle after dragging left at (532, 550)
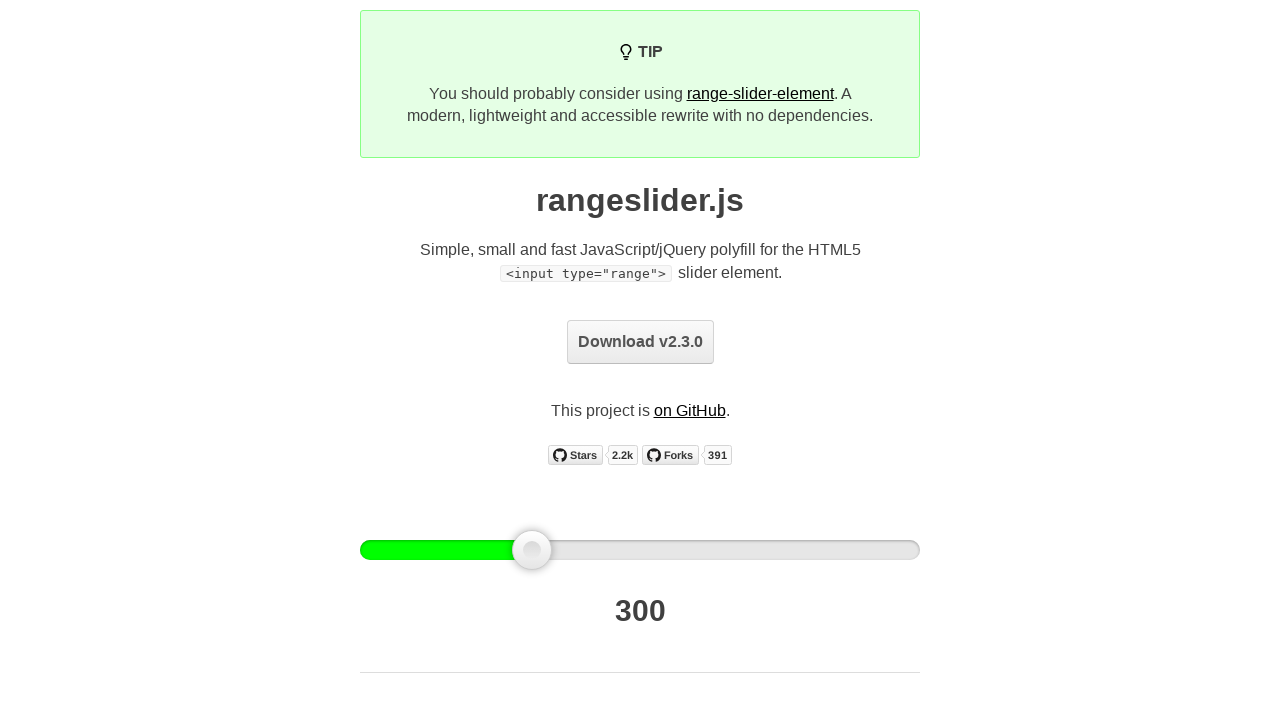

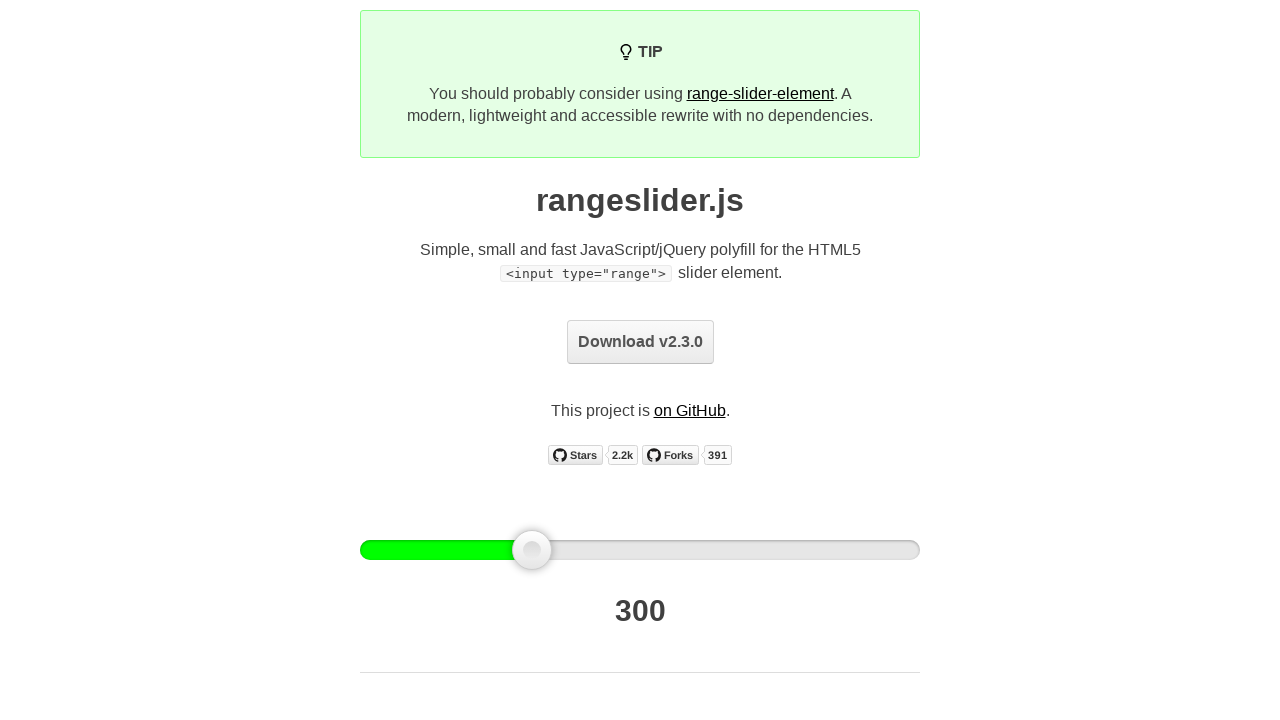